Tests the book review functionality by navigating to a product page, selecting the Reviews tab, rating 5 stars, and submitting a review with name and email.

Starting URL: https://practice.automationtesting.in/

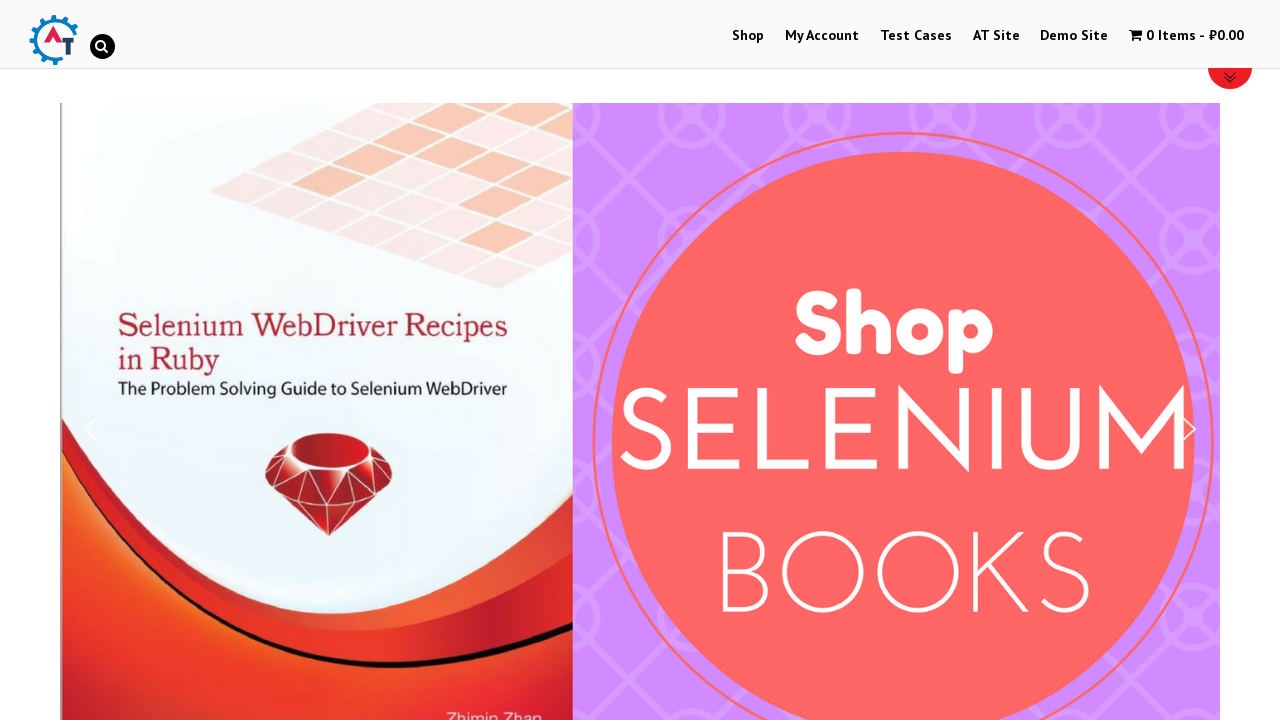

Scrolled down 600 pixels on the page
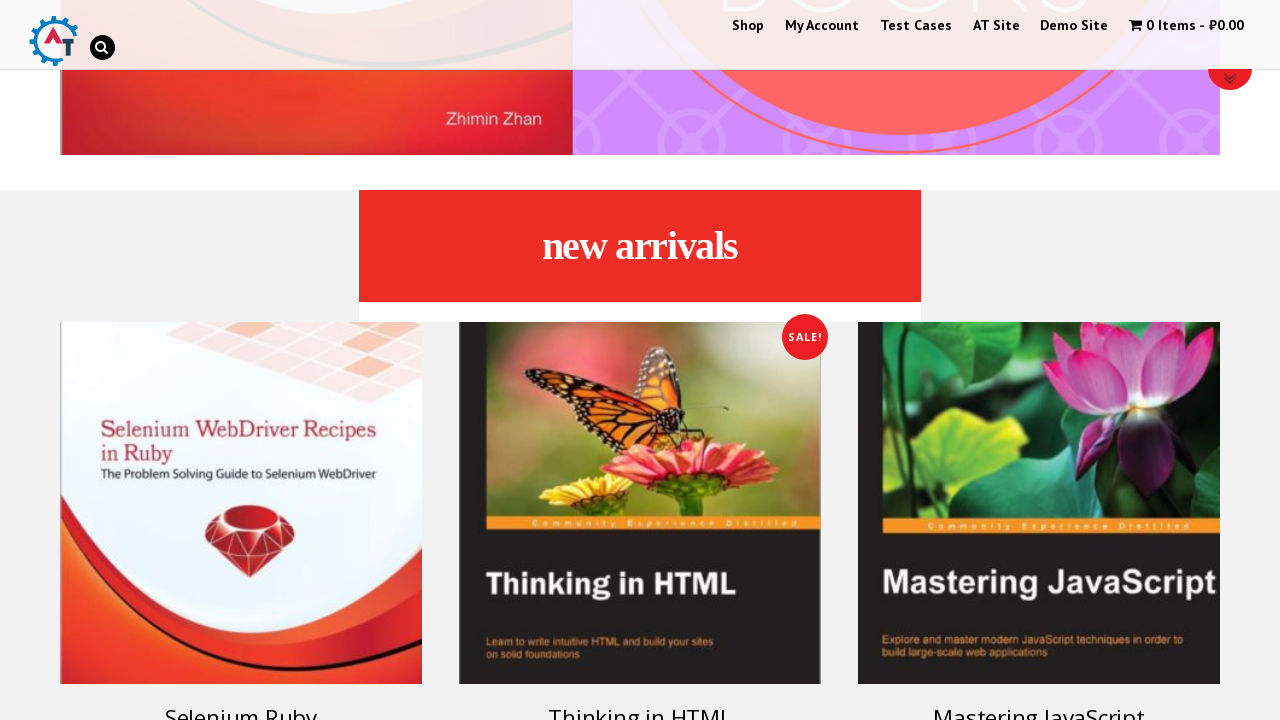

Clicked on Selenium Ruby book image at (241, 503) on .text-22-sub_row_1-0-2-0-0 .attachment-shop_catalog
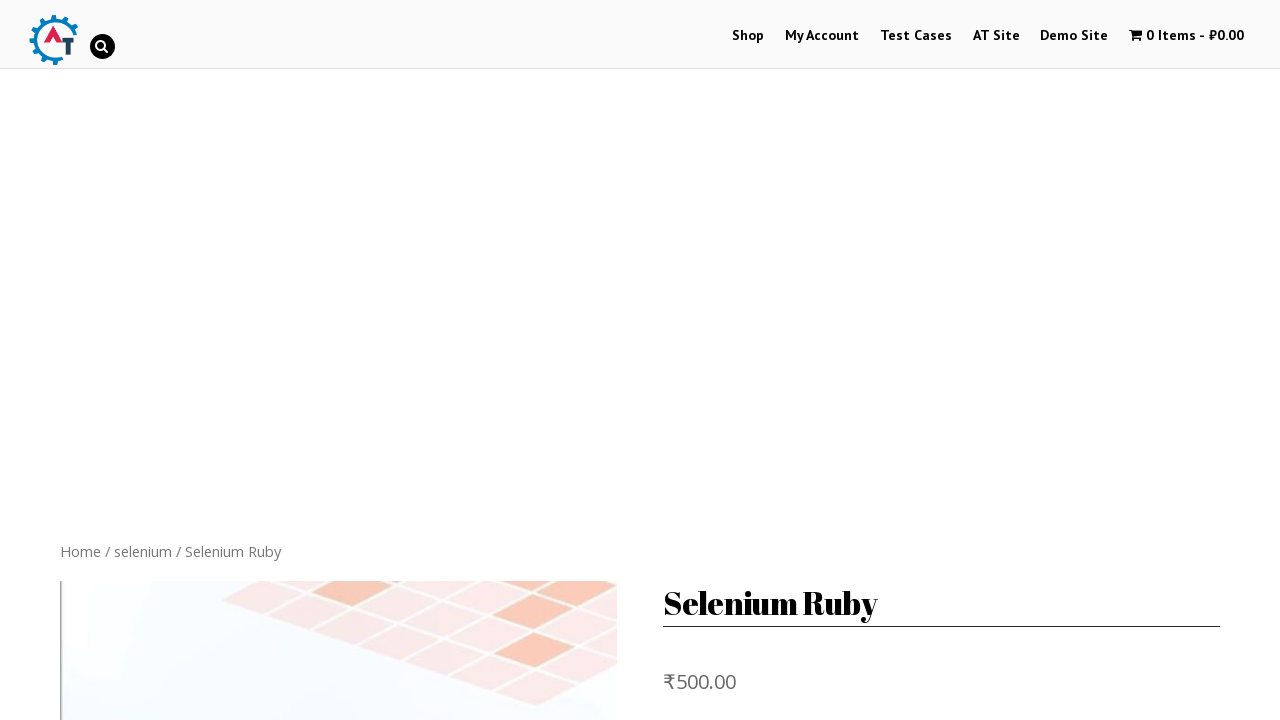

Clicked on Reviews tab at (309, 360) on .reviews_tab
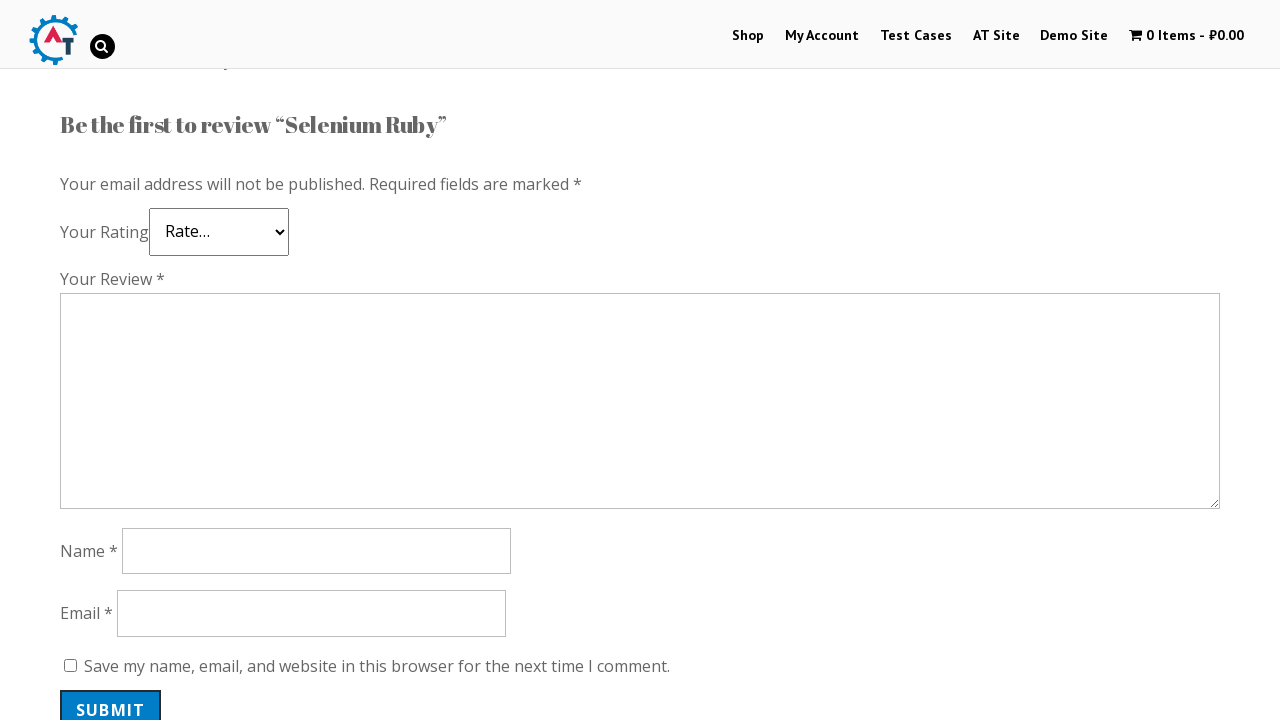

Selected 5-star rating at (132, 244) on .star-5
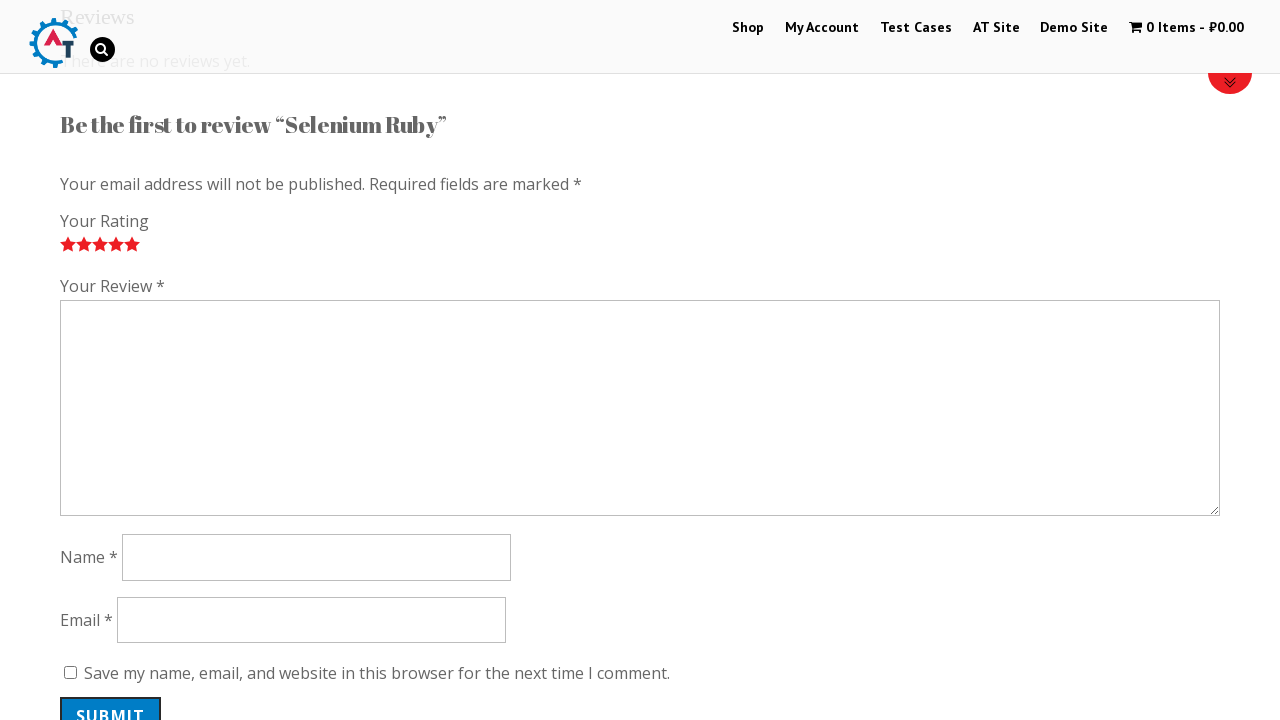

Entered review text: 'Nice book!' on #comment
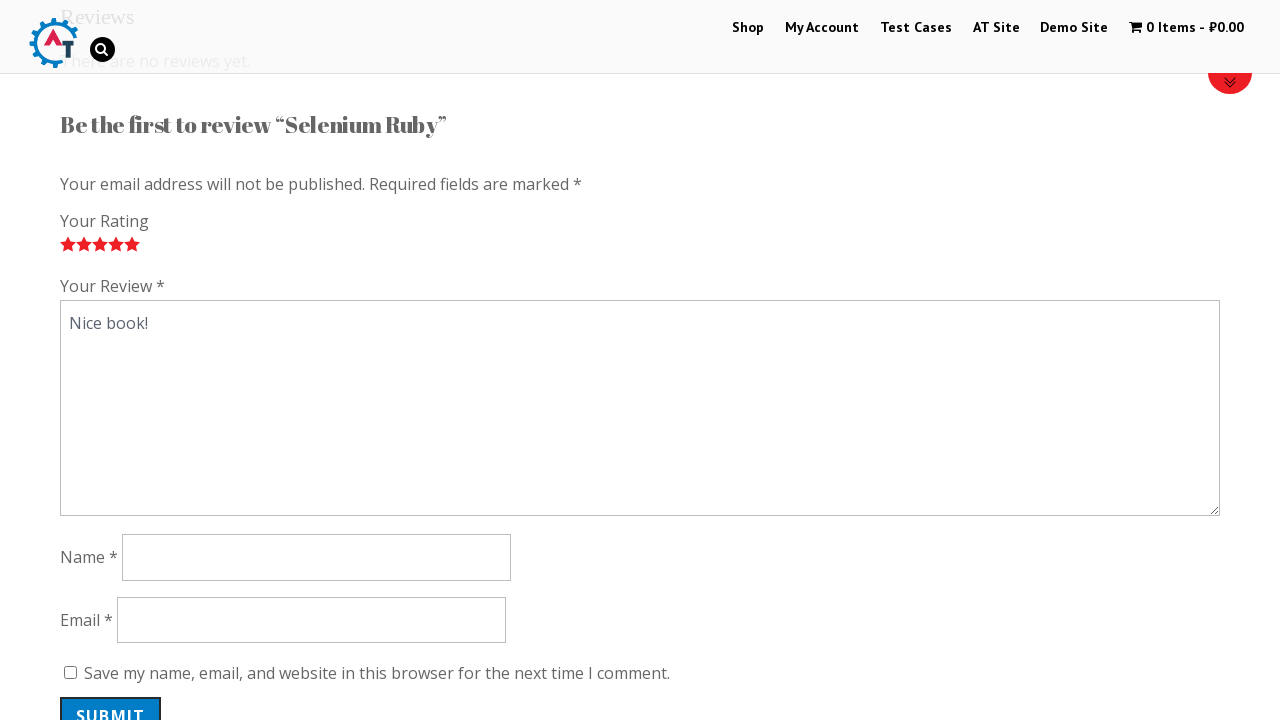

Entered reviewer name: 'Michael Thompson' on #author
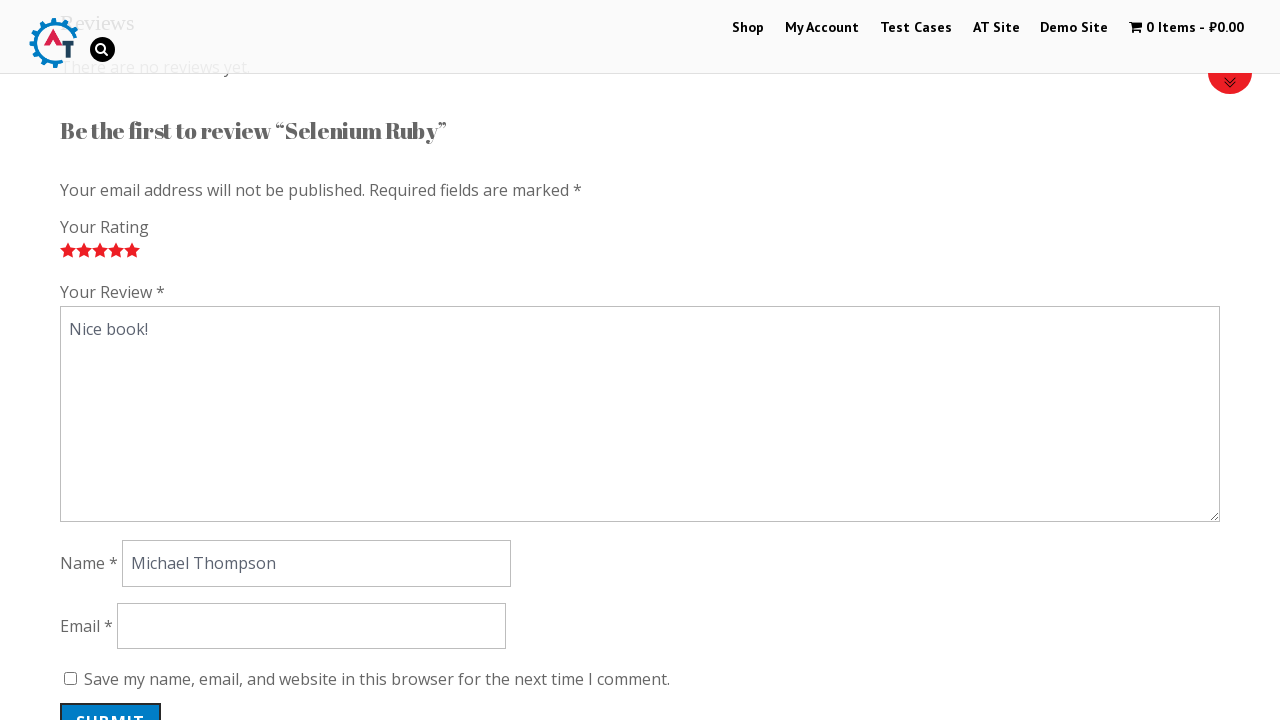

Entered reviewer email: 'michael.thompson@example.com' on #email
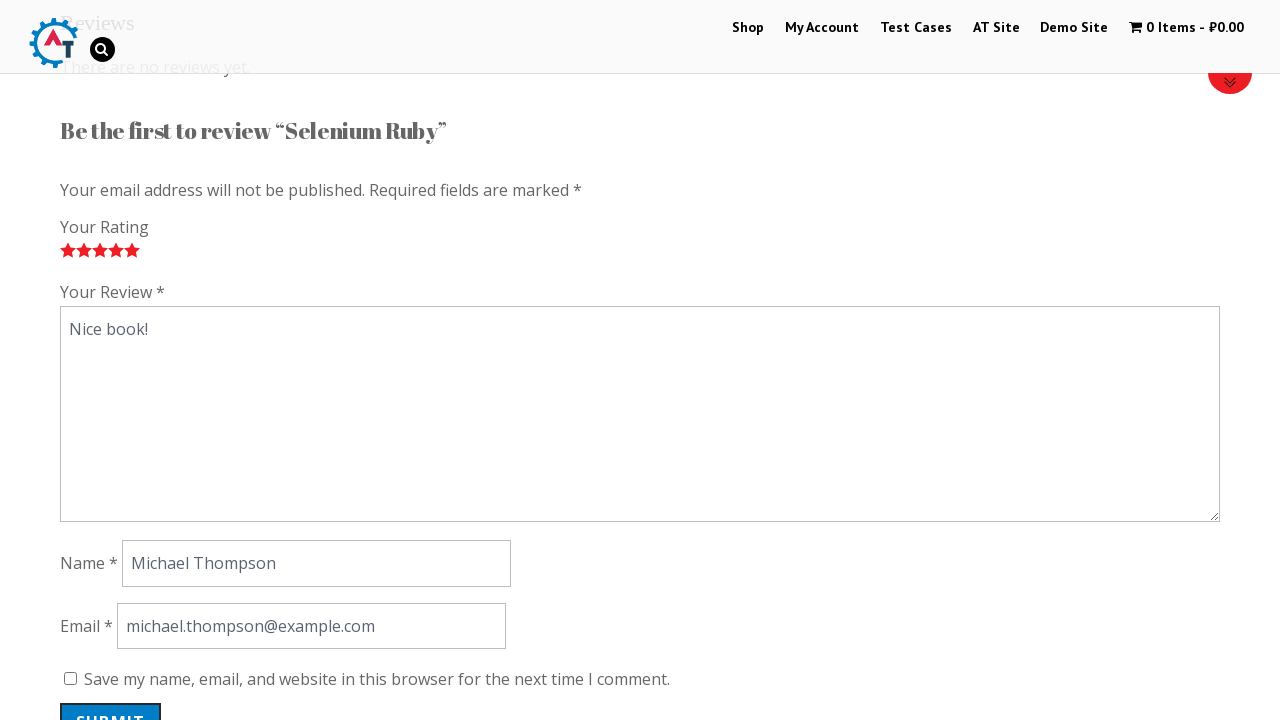

Clicked submit button to post the review at (111, 700) on #submit
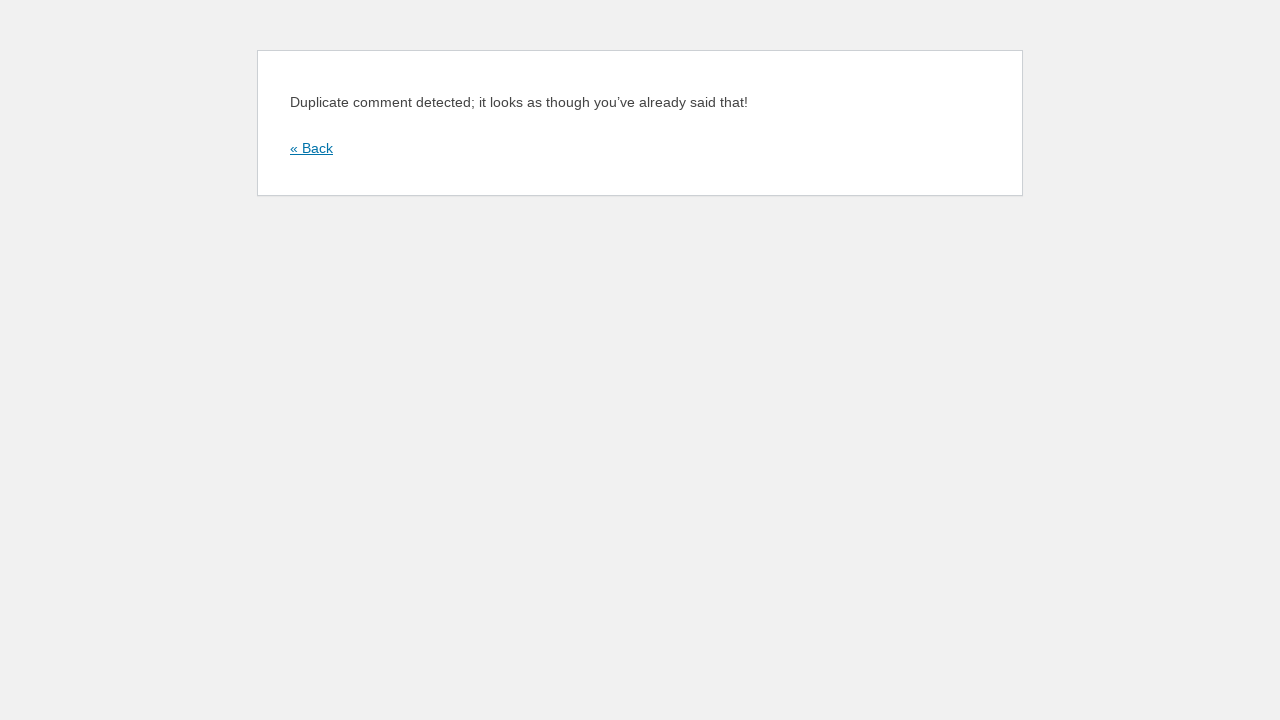

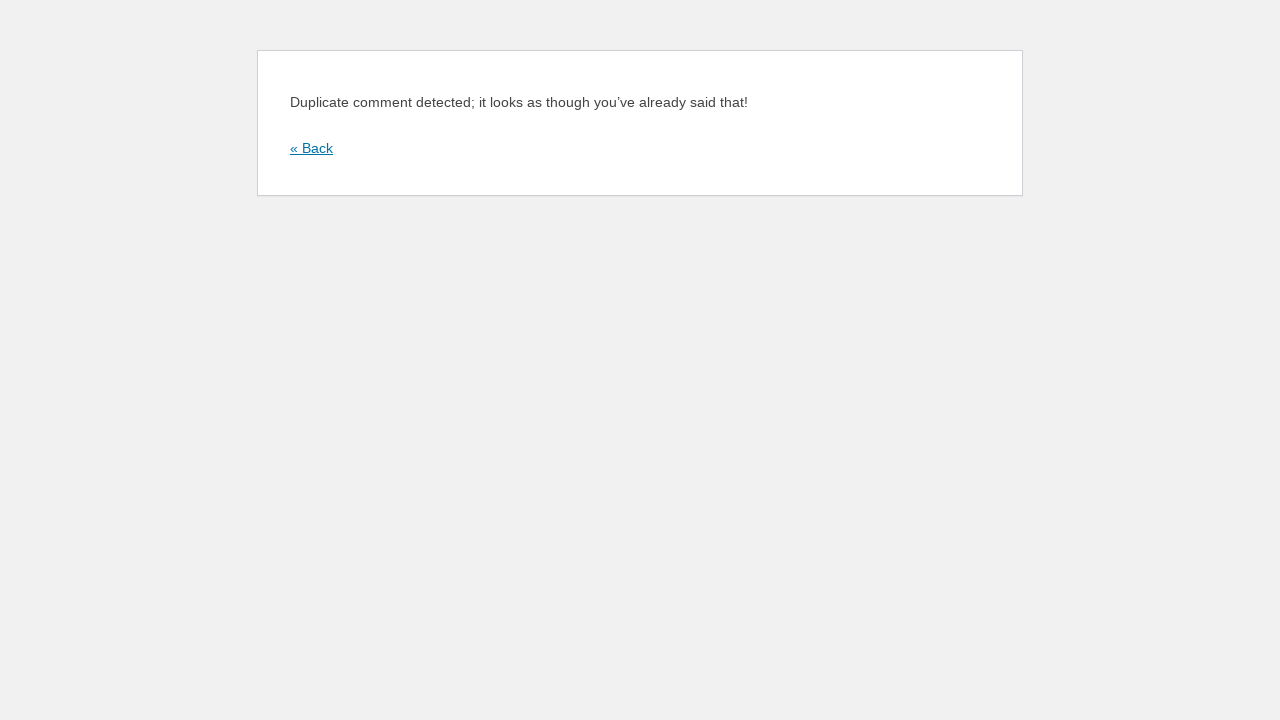